Tests filling out a practice form on demoqa.com by entering first name, last name, and email fields

Starting URL: https://demoqa.com/automation-practice-form/

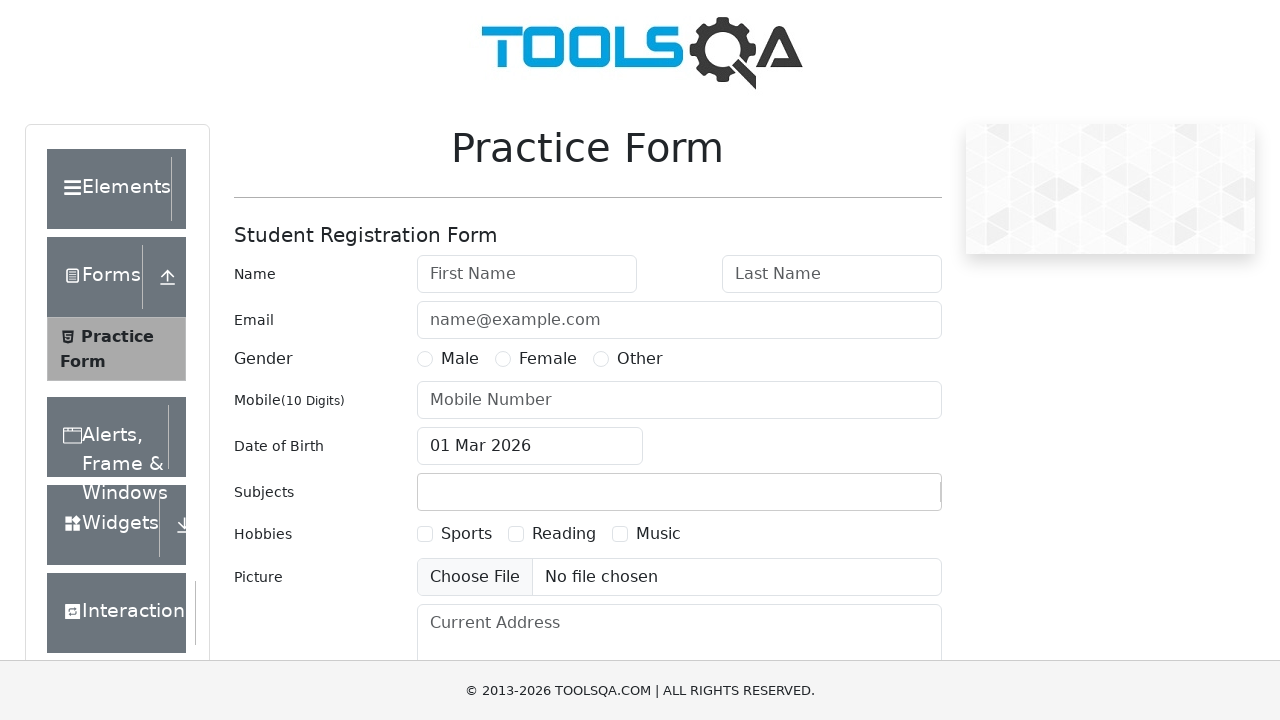

Filled first name field with 'Michael' on #firstName
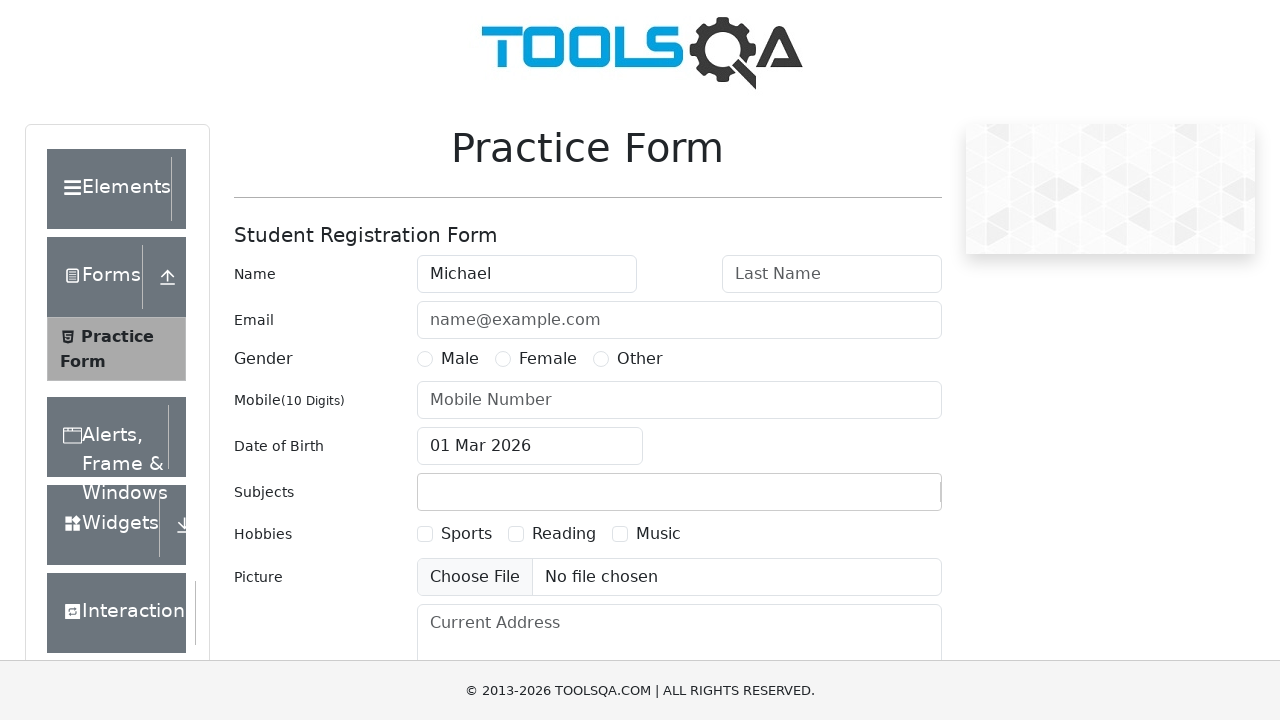

Filled last name field with 'Thompson' on #lastName
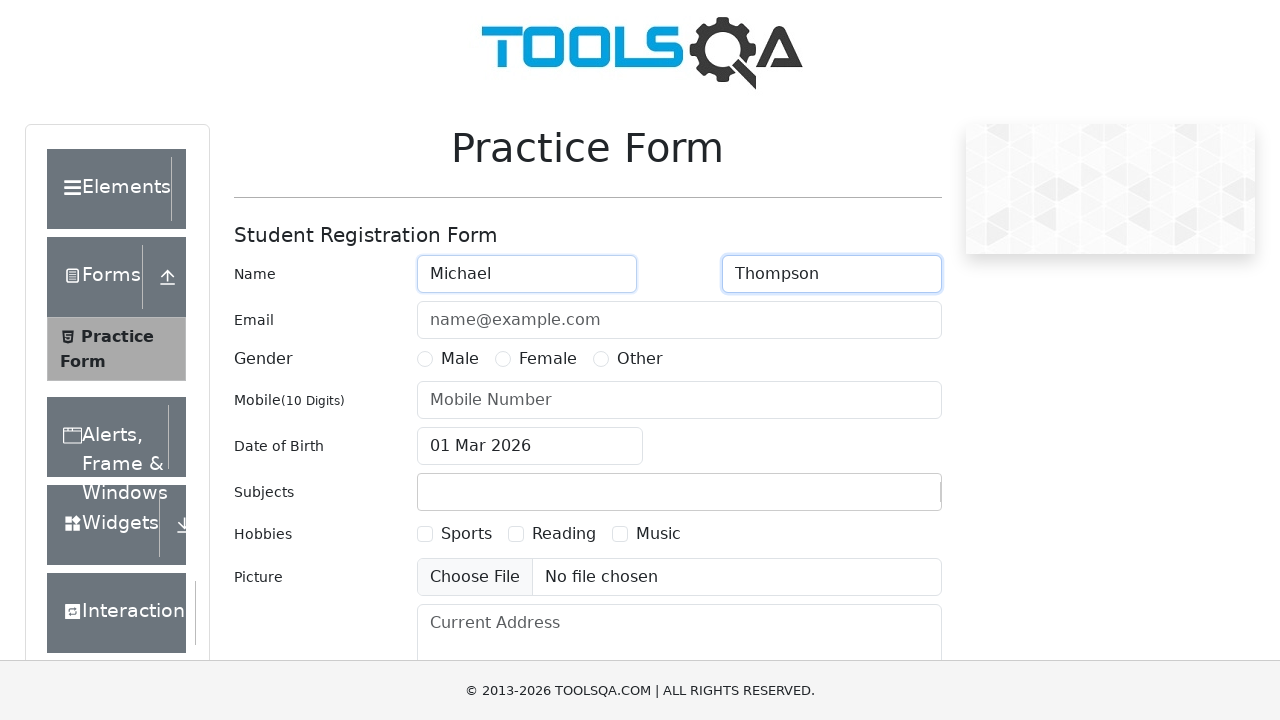

Filled email field with 'michael.thompson@testmail.com' on #userEmail
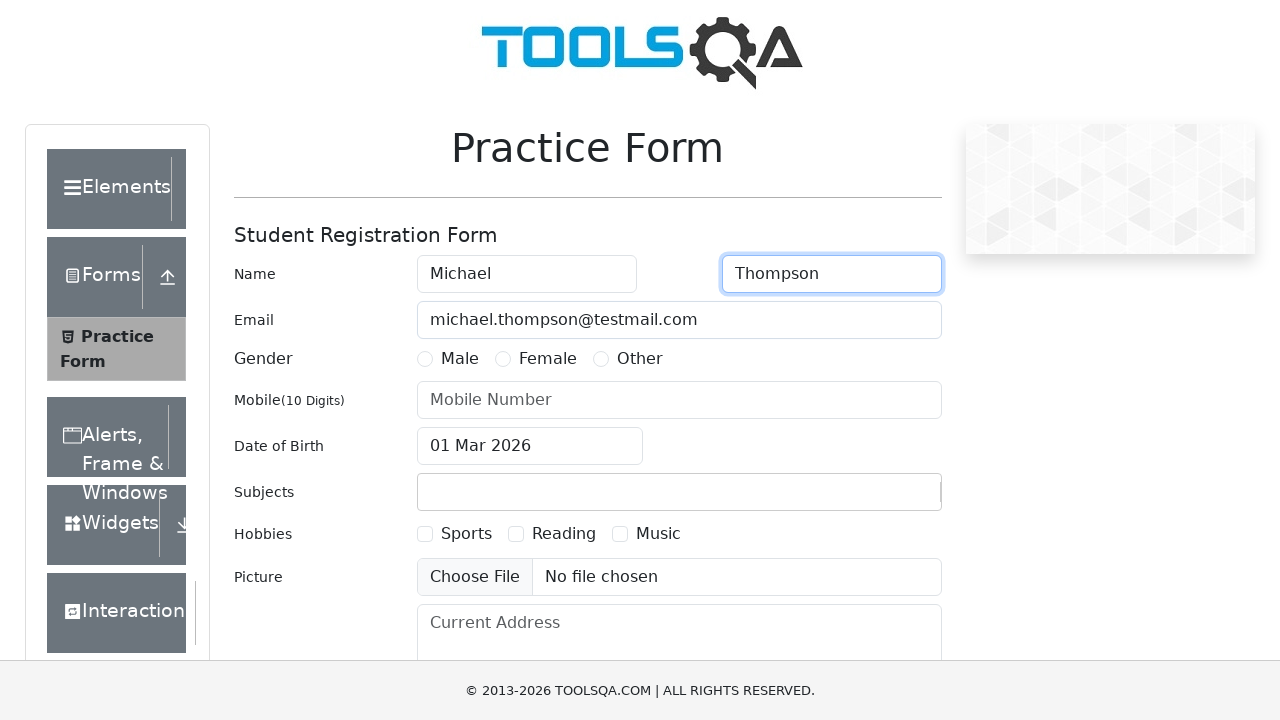

Form elements confirmed visible and stable
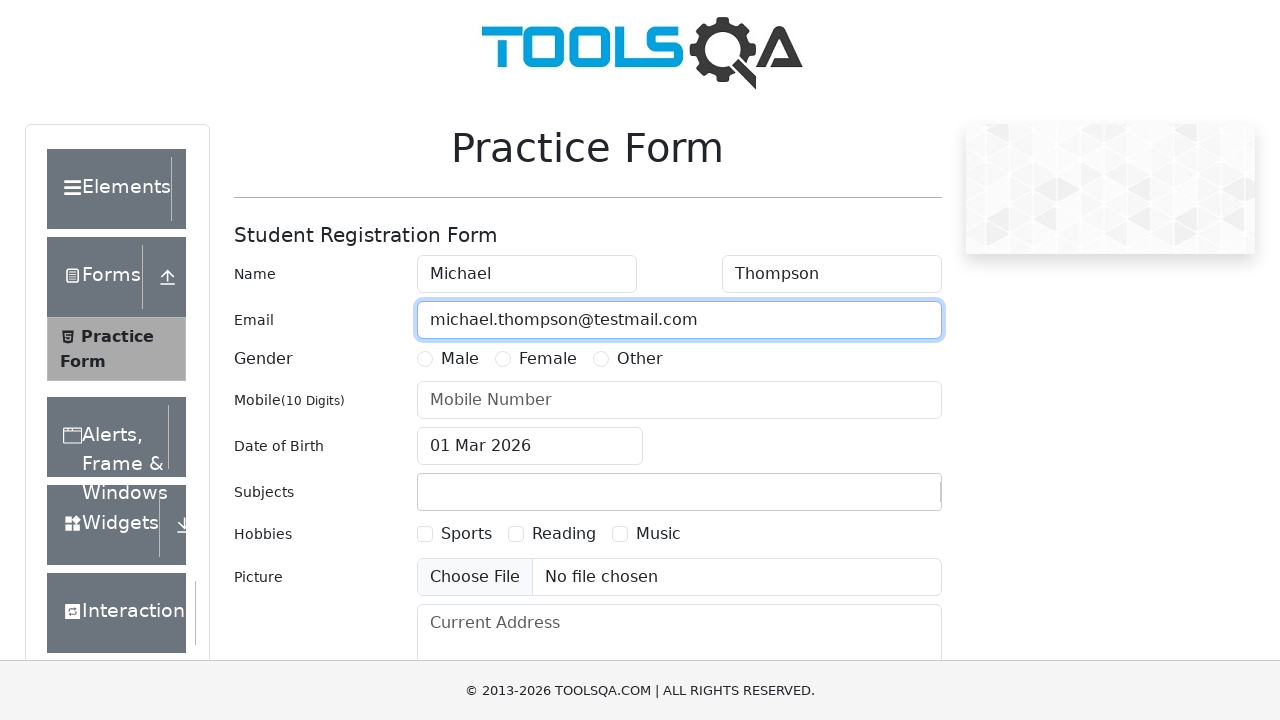

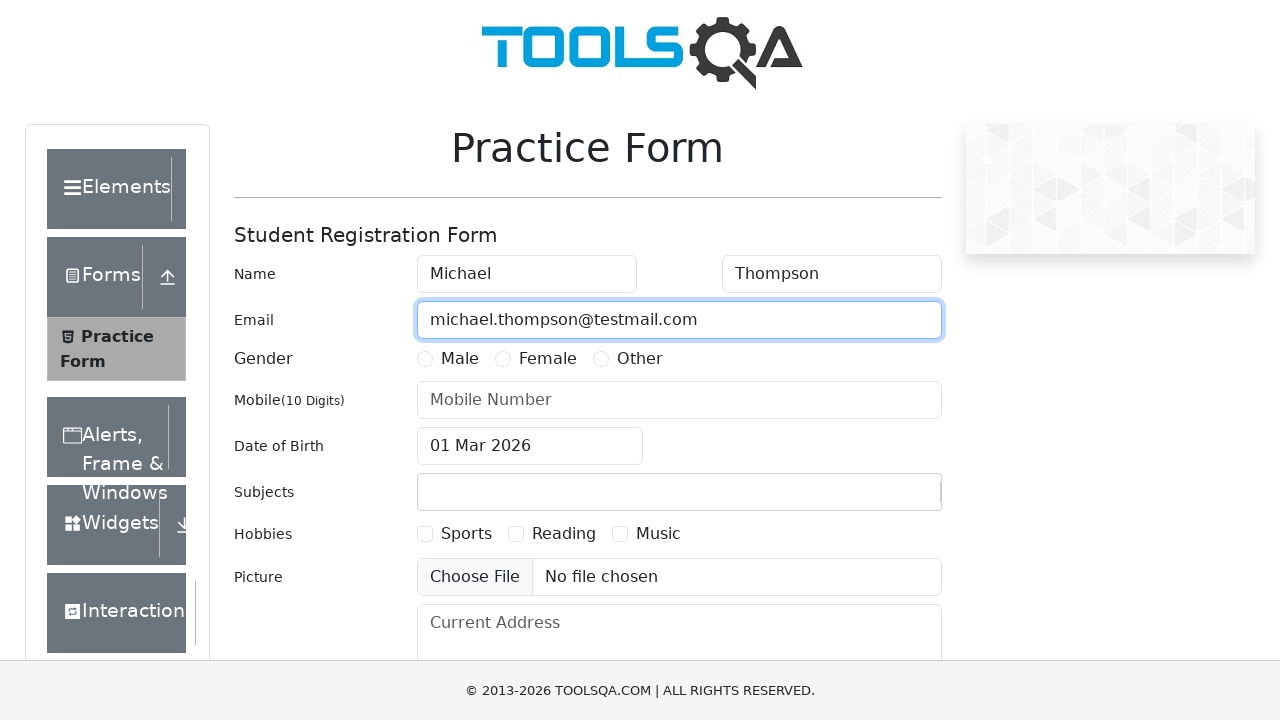